Tests dropdown selection functionality by selecting "Python" from a course dropdown and selecting multiple IDE options (Eclipse, NetBeans, IntelliJ IDEA) from a multi-select dropdown element.

Starting URL: https://www.hyrtutorials.com/p/html-dropdown-elements-practice.html

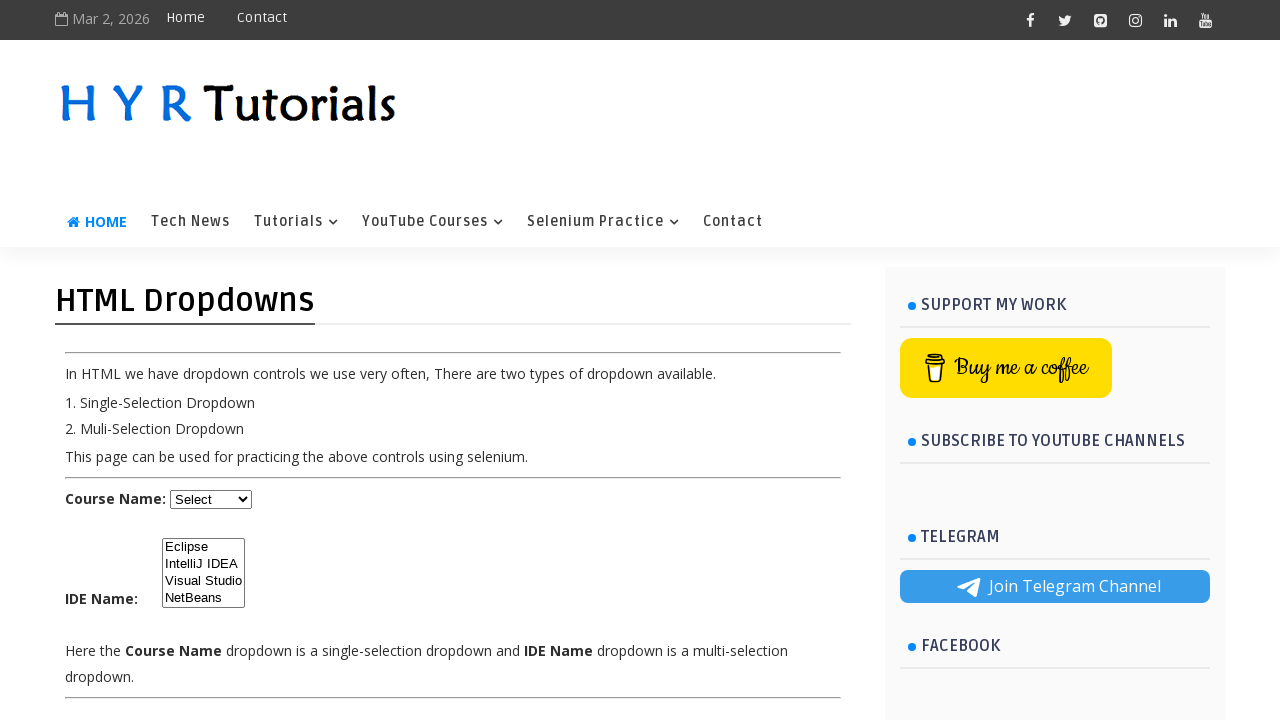

Selected 'Python' from the course dropdown on #course
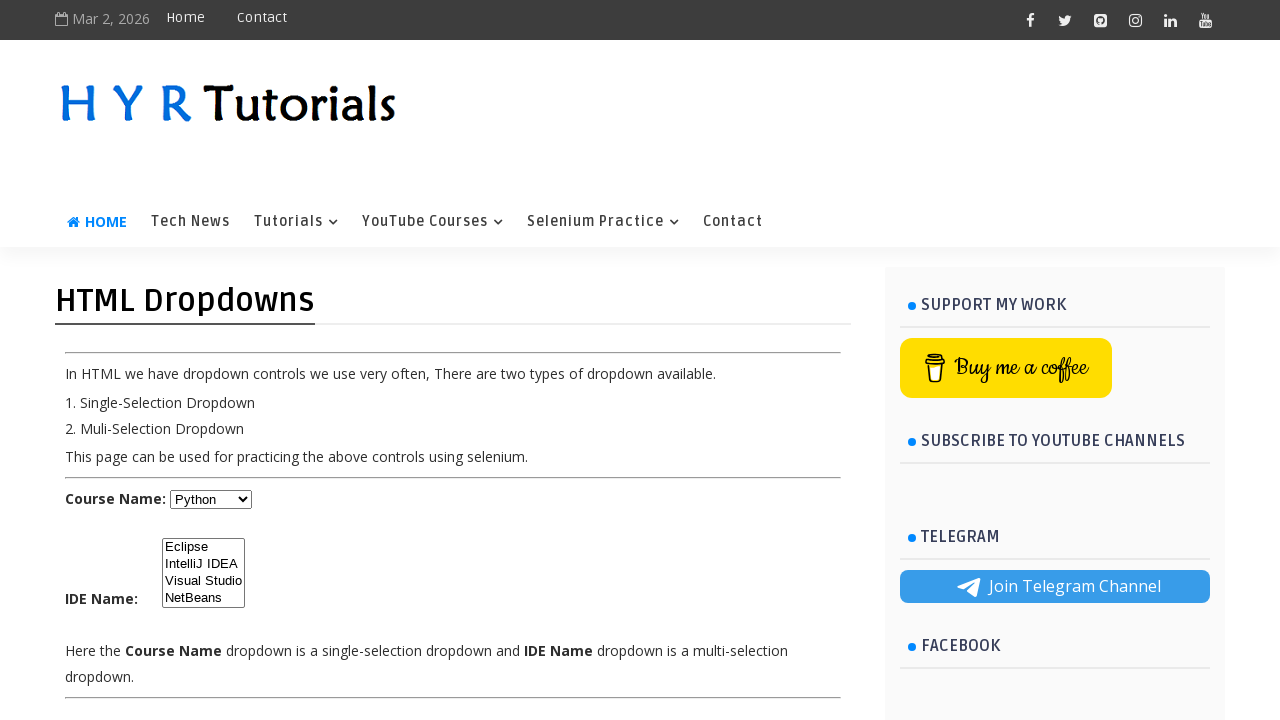

Selected 'Eclipse' from the IDE multi-select dropdown on #ide
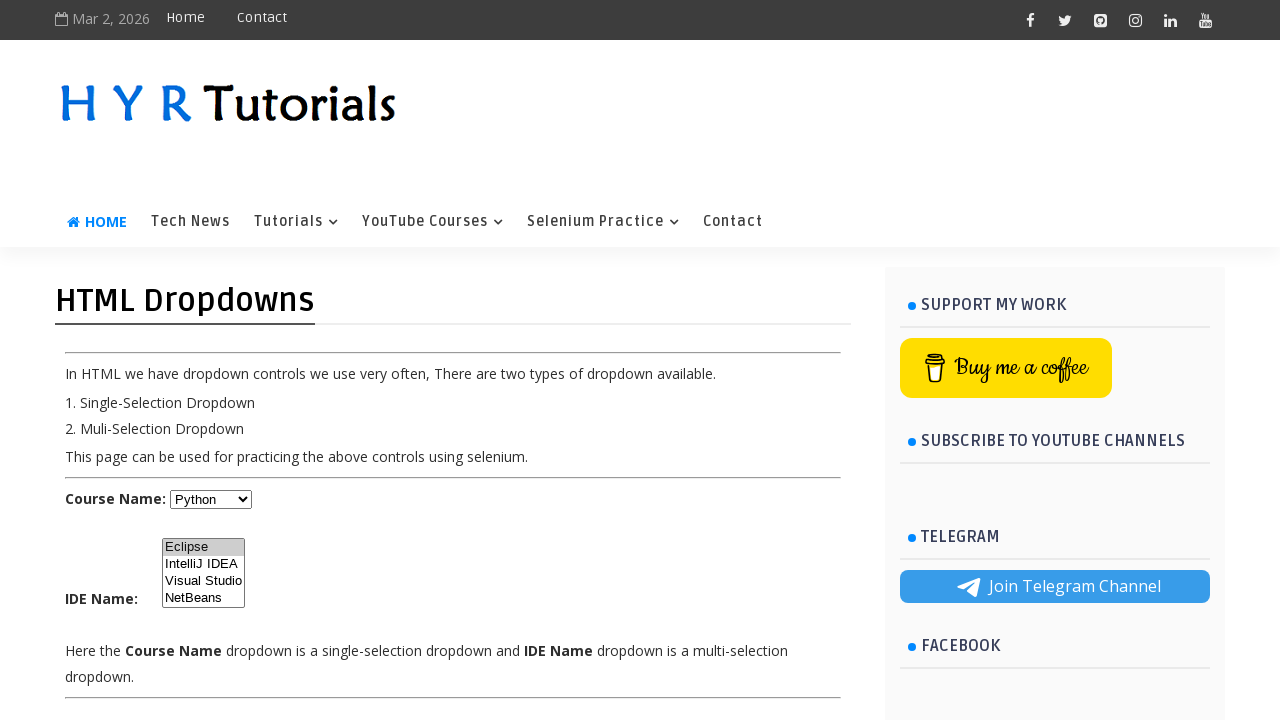

Selected 'NetBeans' from the IDE multi-select dropdown on #ide
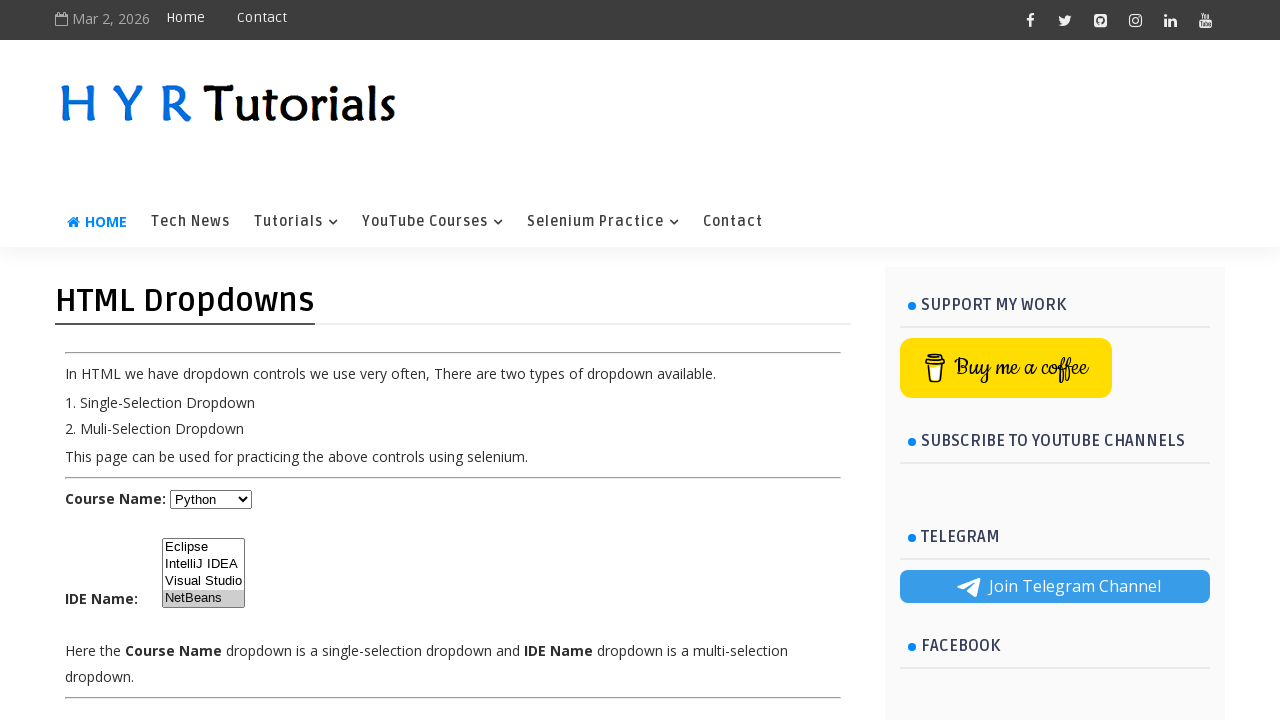

Selected 'IntelliJ IDEA' from the IDE multi-select dropdown on #ide
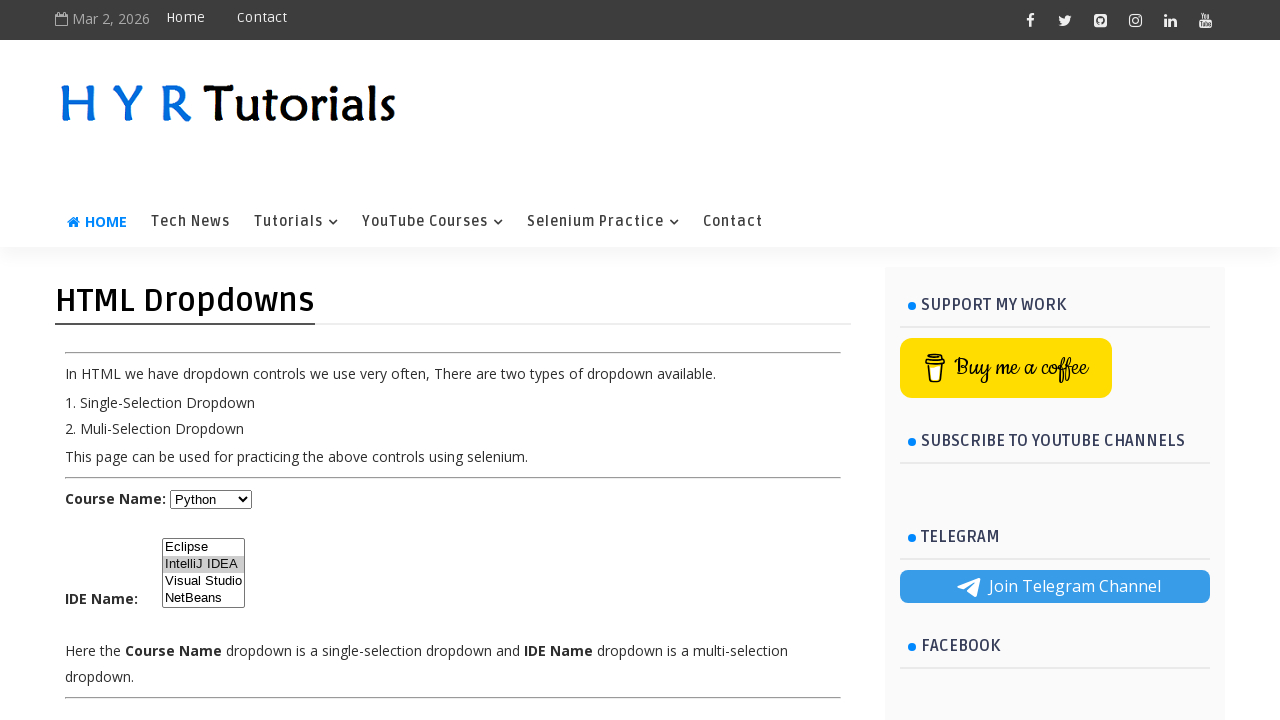

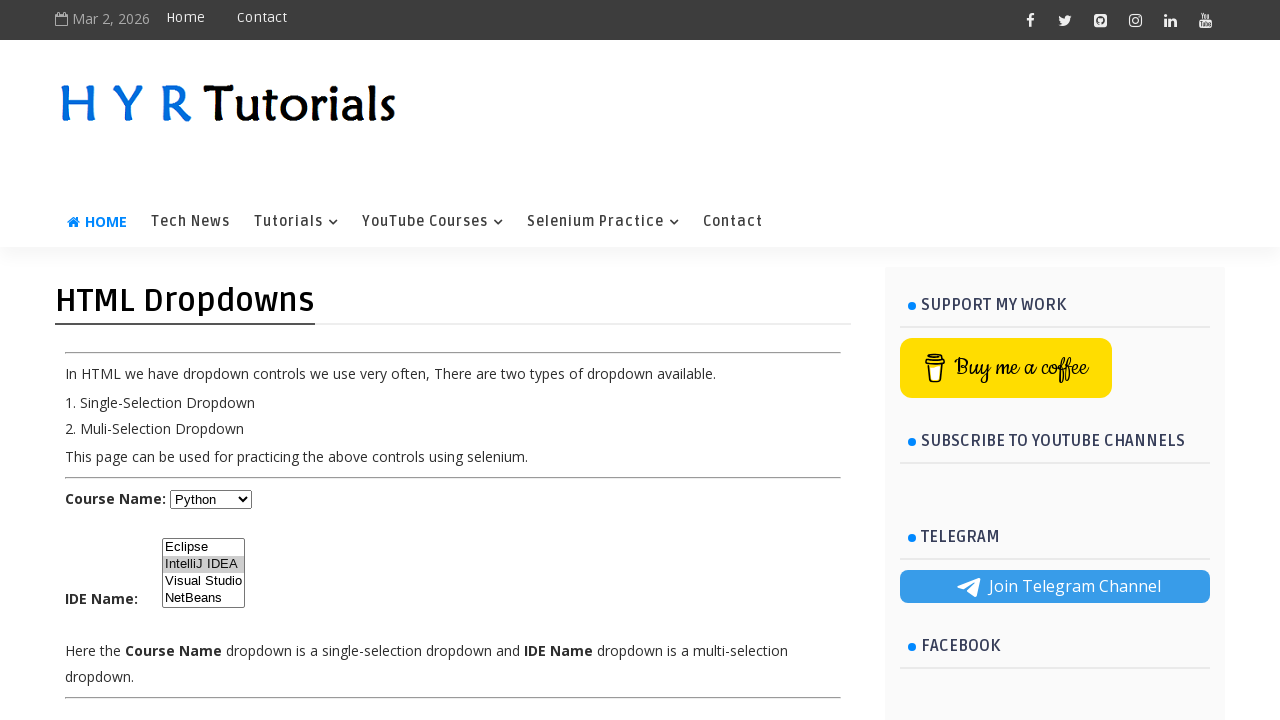